Tests JavaScript prompt alert by clicking a button, entering text in the prompt, accepting it, and verifying the entered text is displayed in the result.

Starting URL: https://loopcamp.vercel.app/javascript-alerts.html

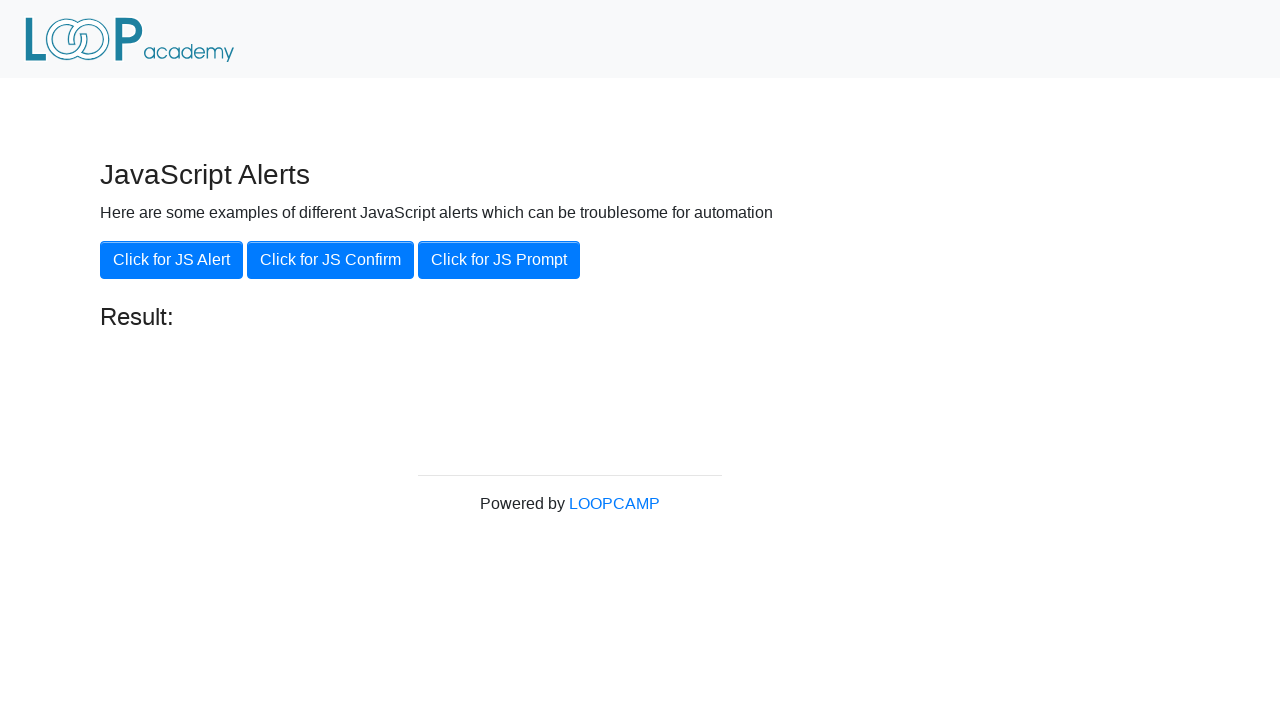

Set up dialog handler to accept prompt with 'loopcamp'
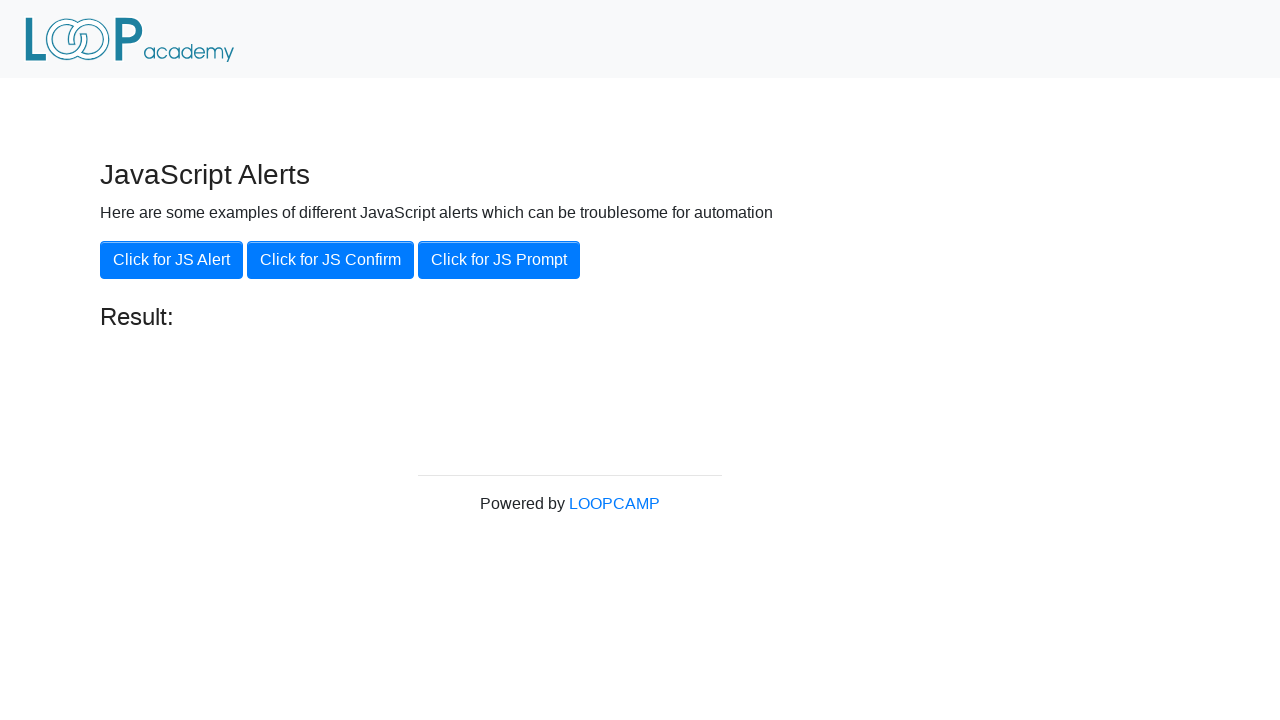

Clicked 'Click for JS Prompt' button at (499, 260) on xpath=//button[.='Click for JS Prompt']
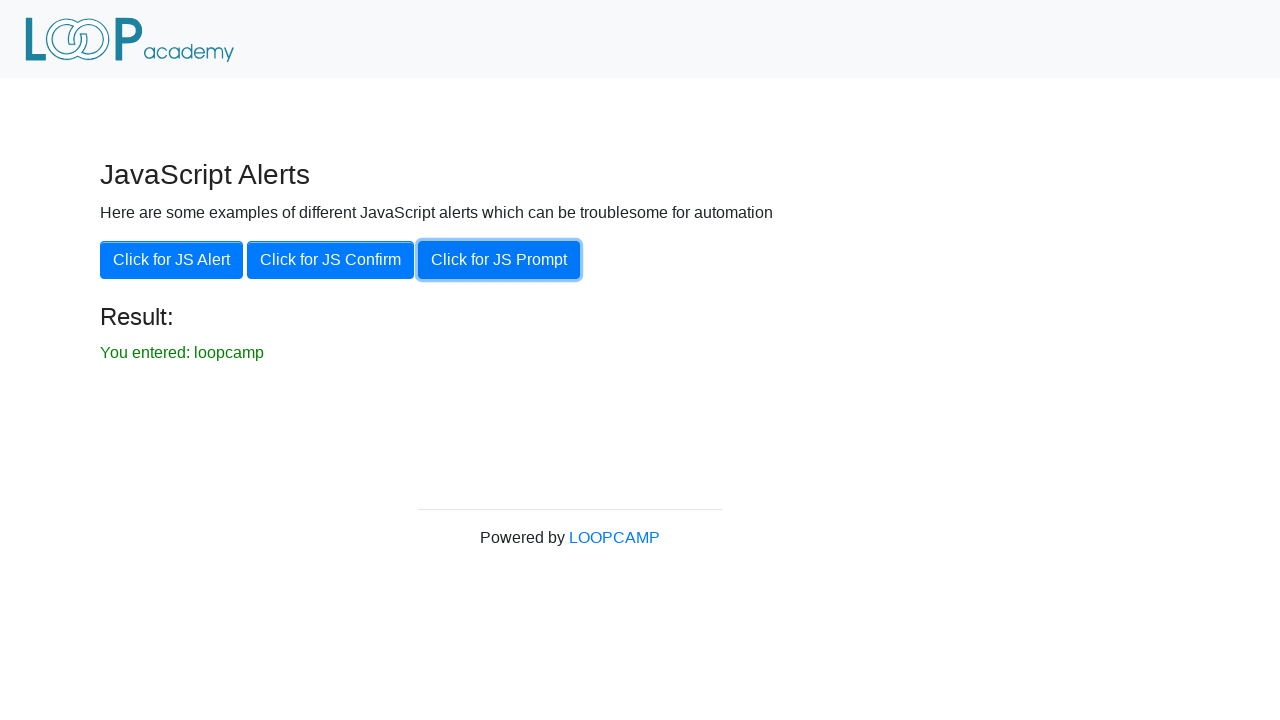

Result element loaded after prompt acceptance
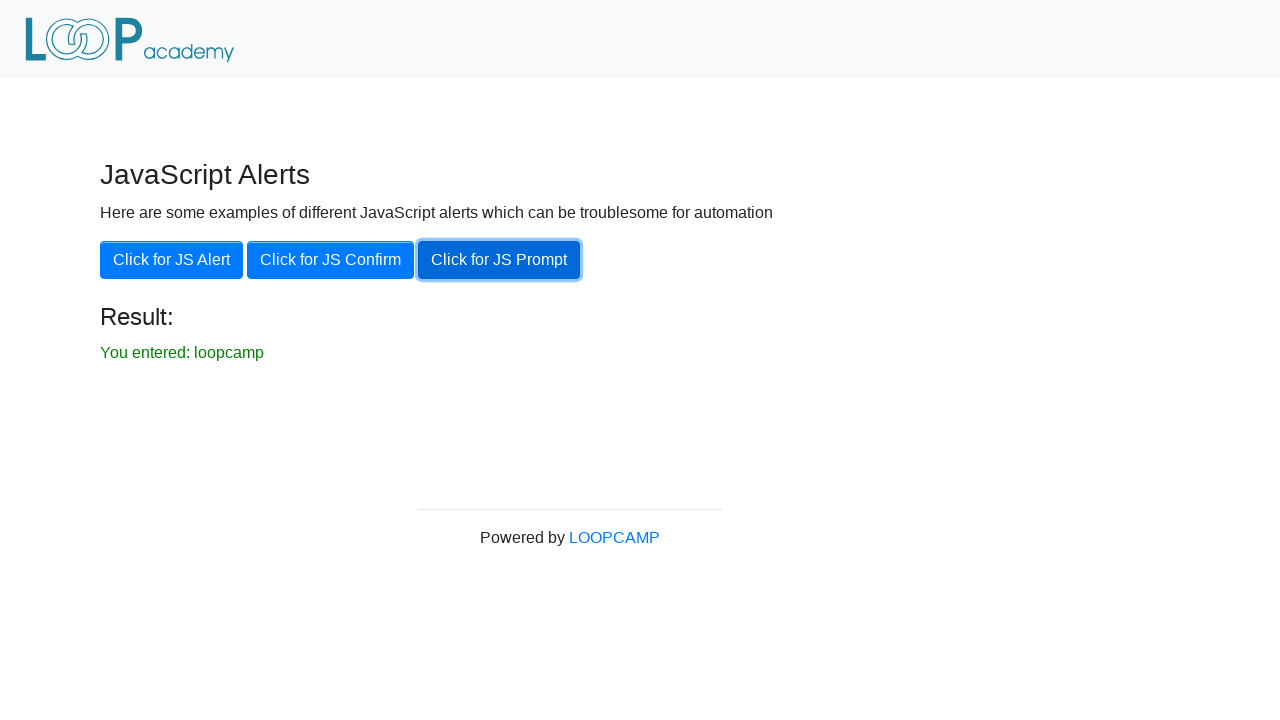

Retrieved result text from #result element
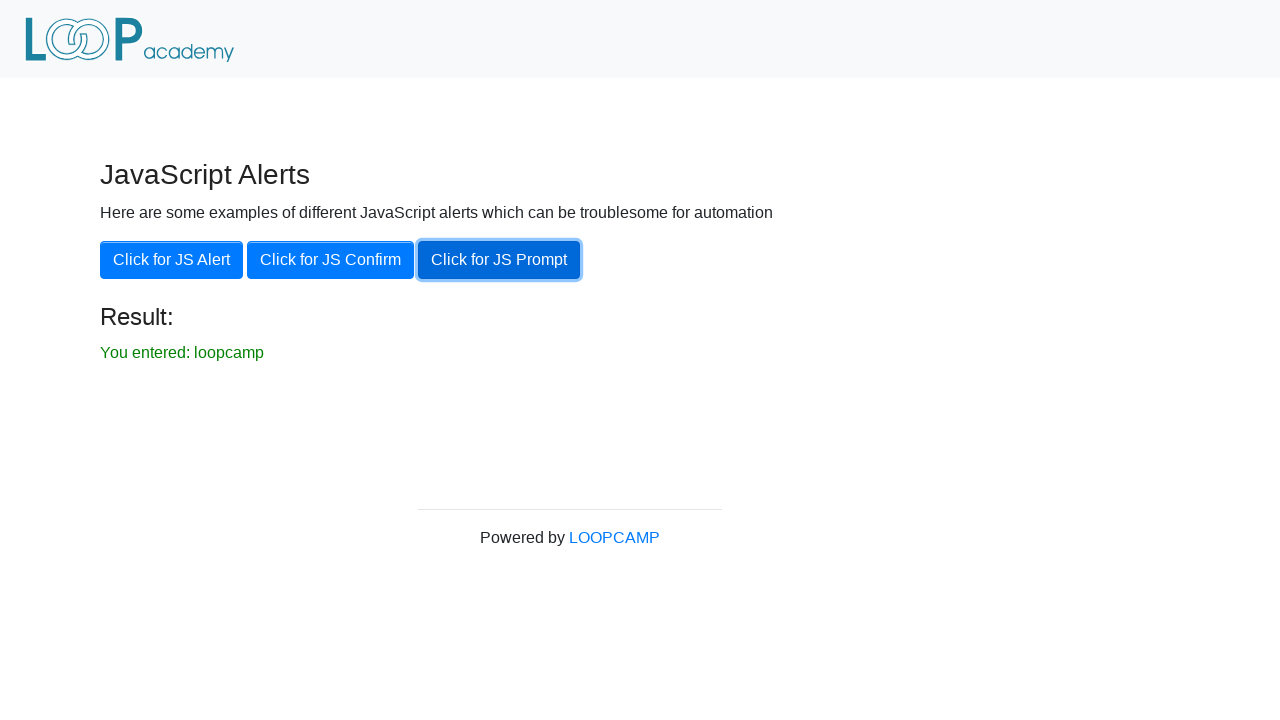

Verified result text is 'You entered: loopcamp'
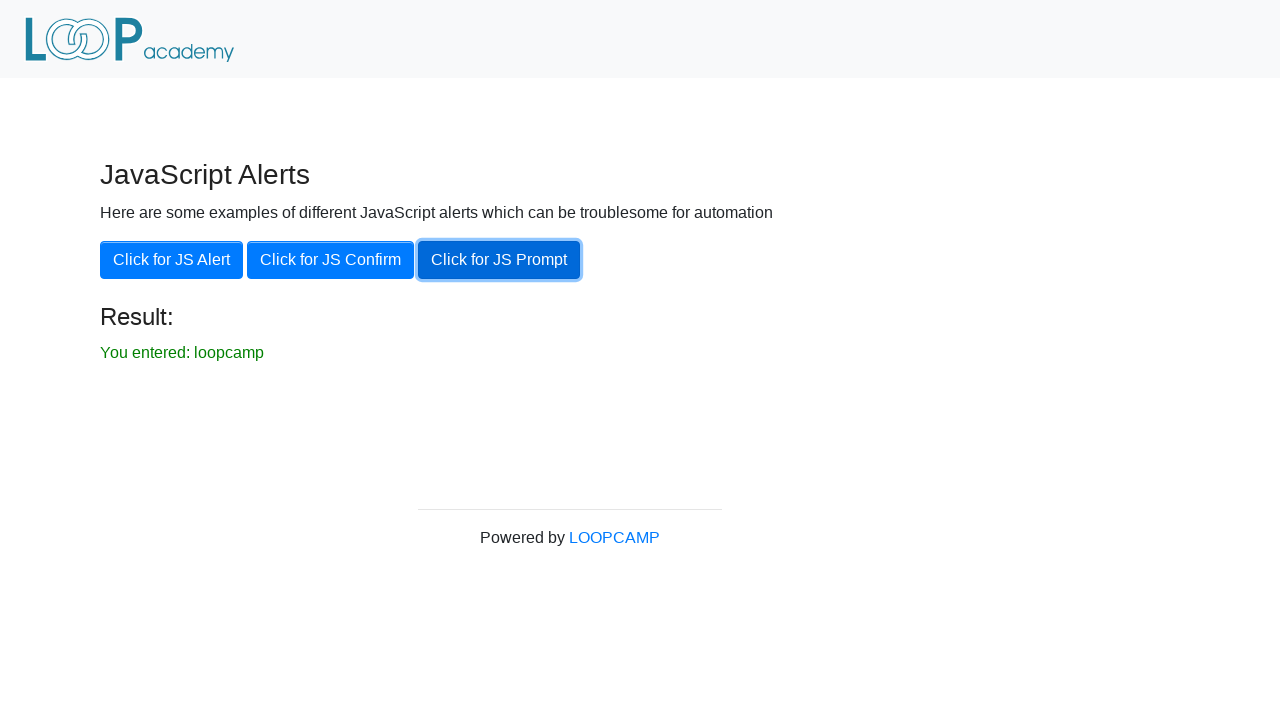

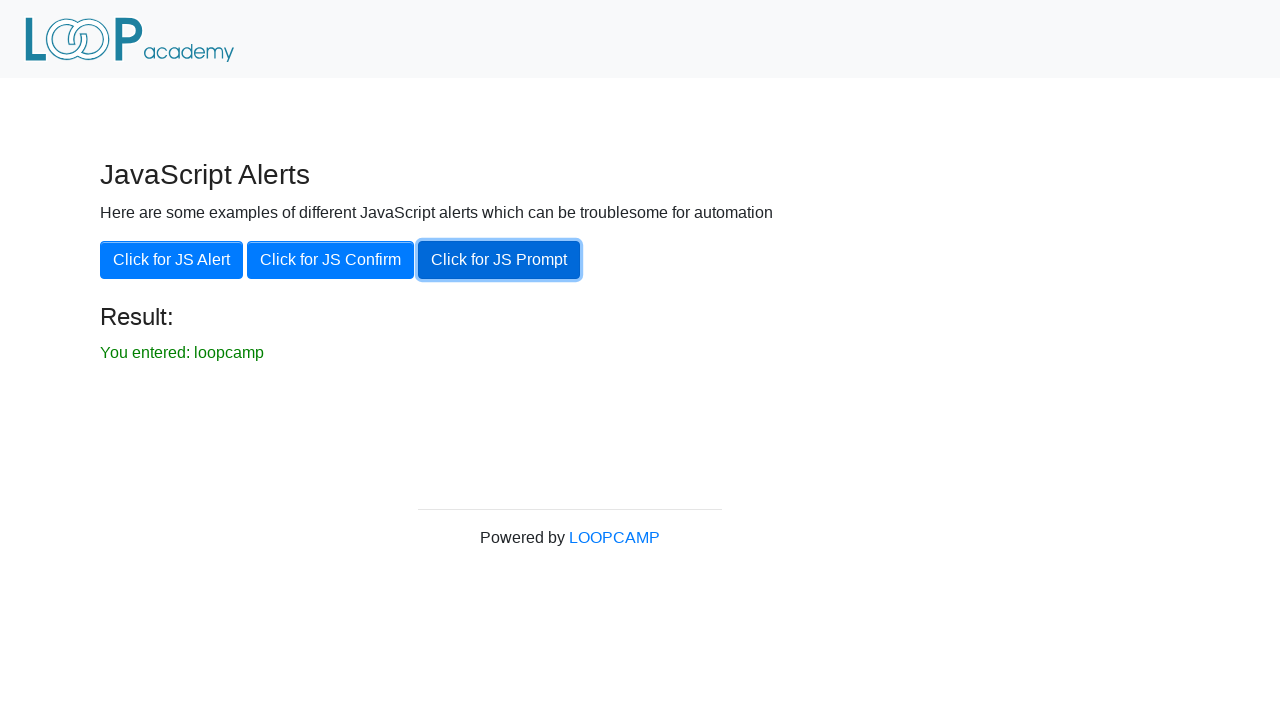